Tests browser back navigation using mouse button by clicking a link to navigate to a new page, then using the back mouse button to return to the original page

Starting URL: https://selenium.dev/selenium/web/mouse_interaction.html

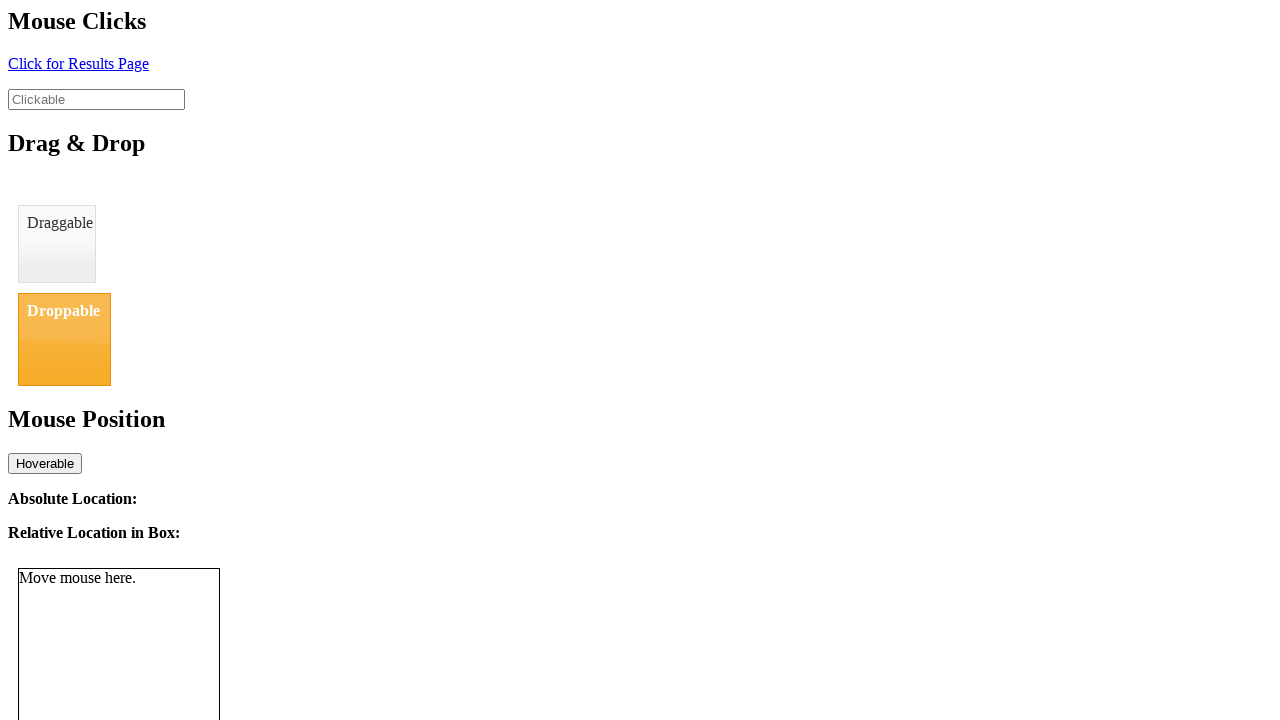

Clicked link to navigate to new page at (78, 63) on #click
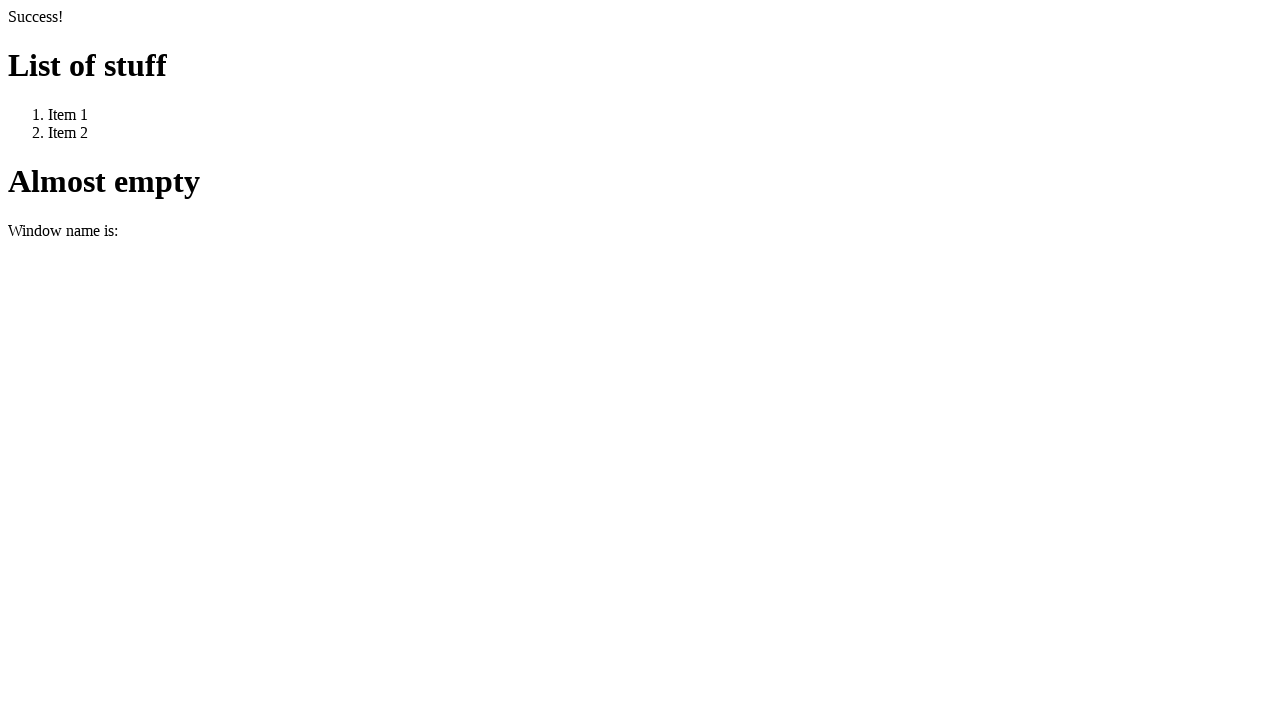

New page loaded successfully
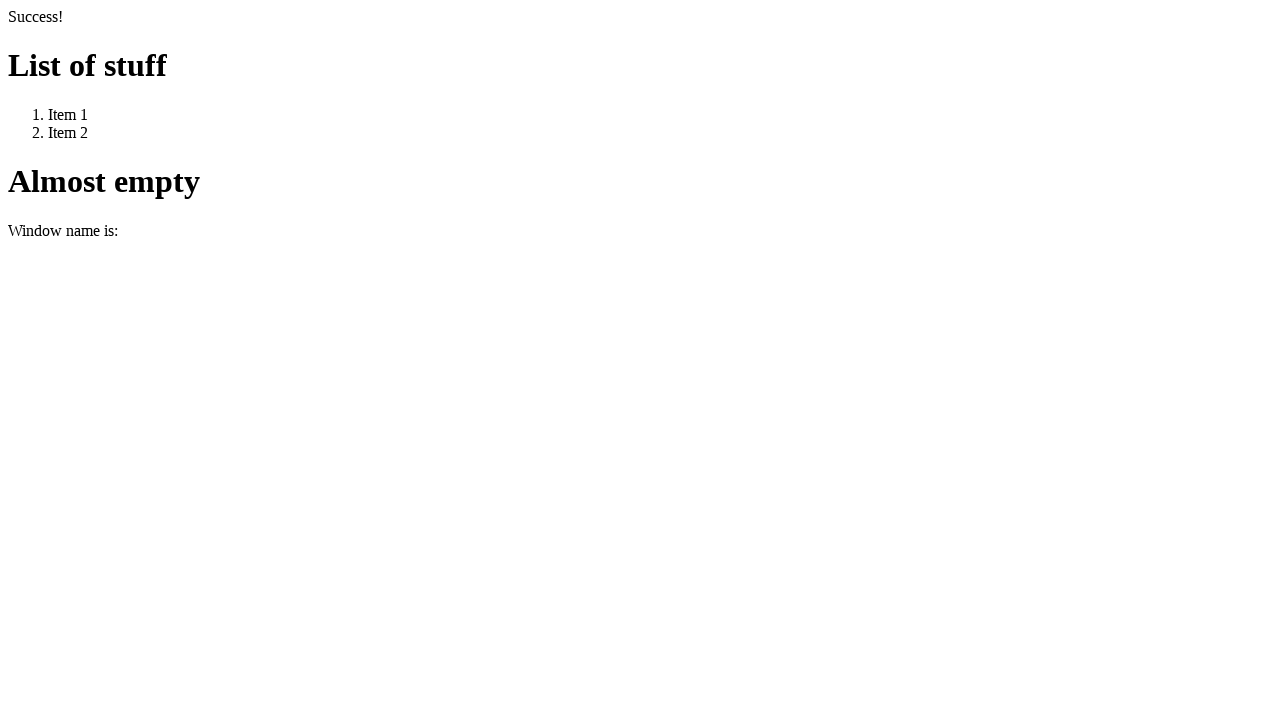

Used browser back button to return to original page
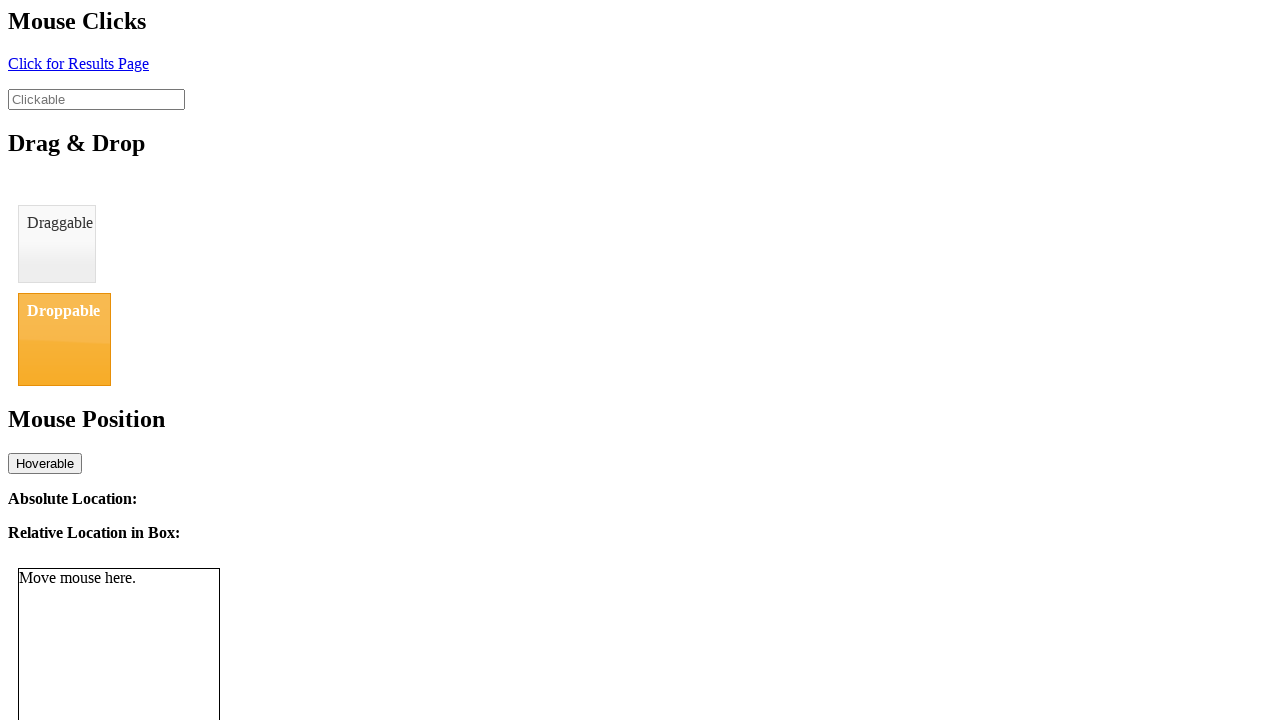

Original page loaded successfully
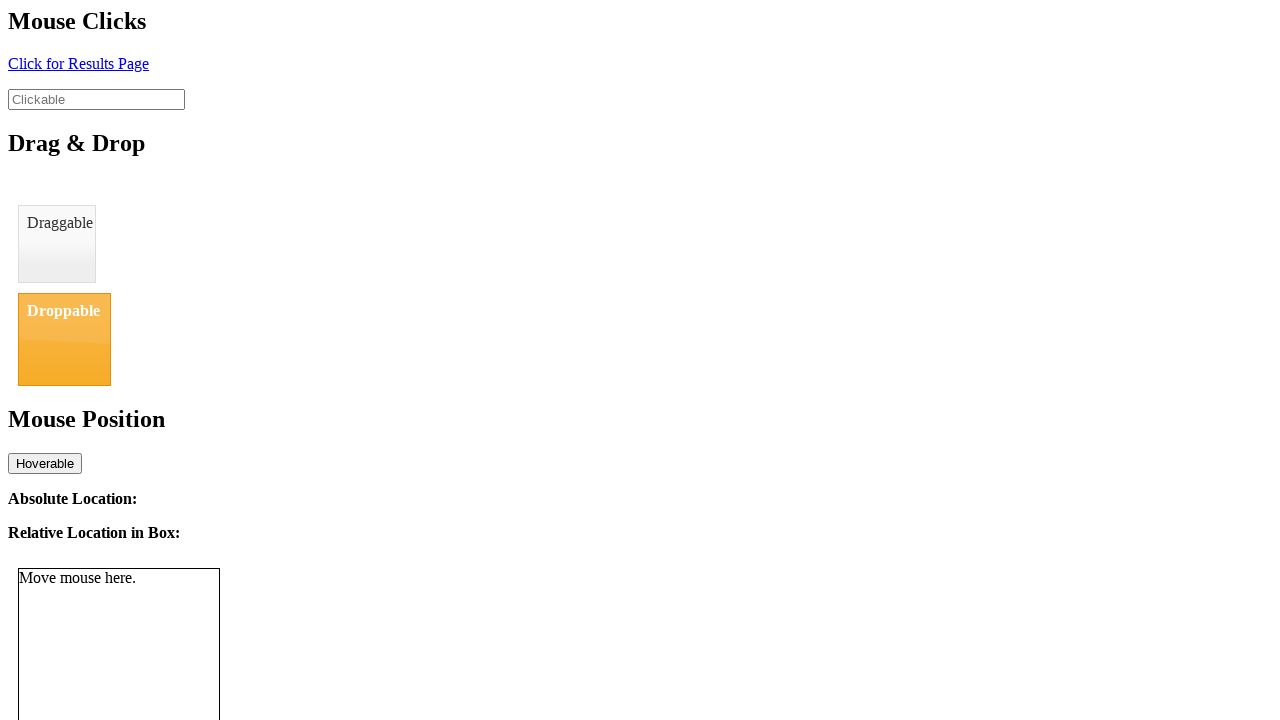

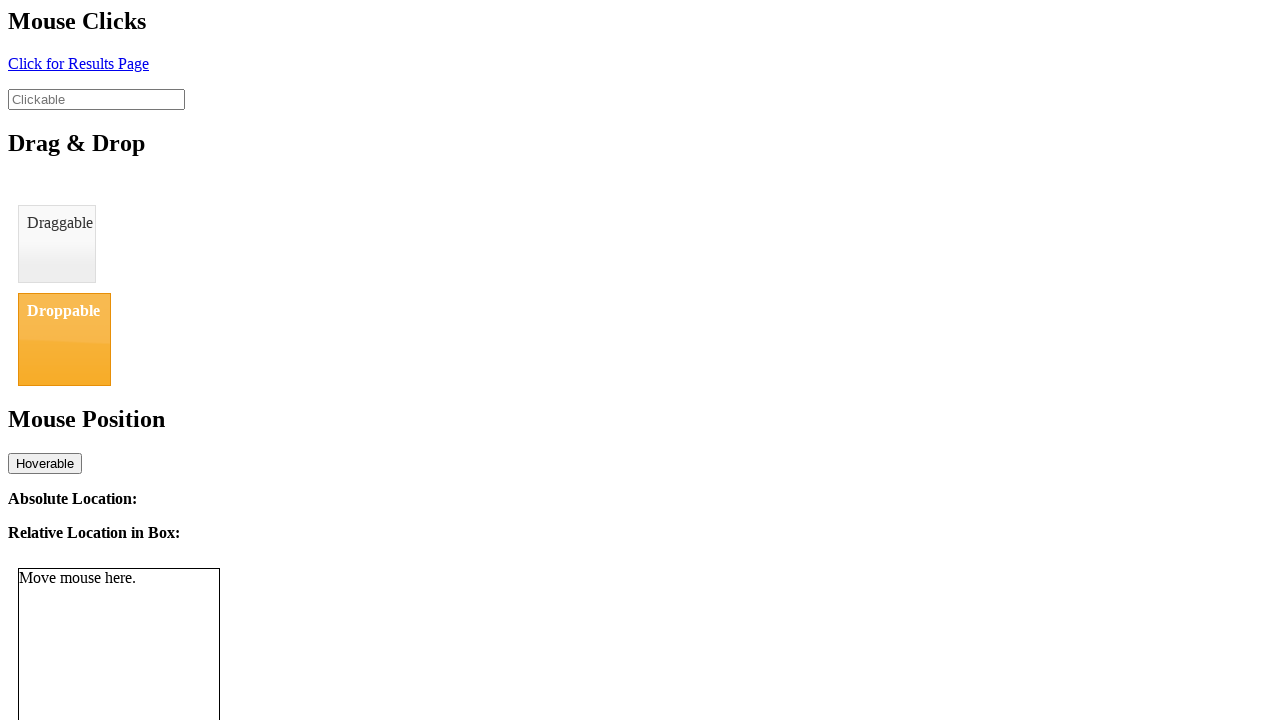